Tests accepting a prompt dialog with input and verifying the entered value

Starting URL: https://www.qa-practice.com/elements/alert/prompt#

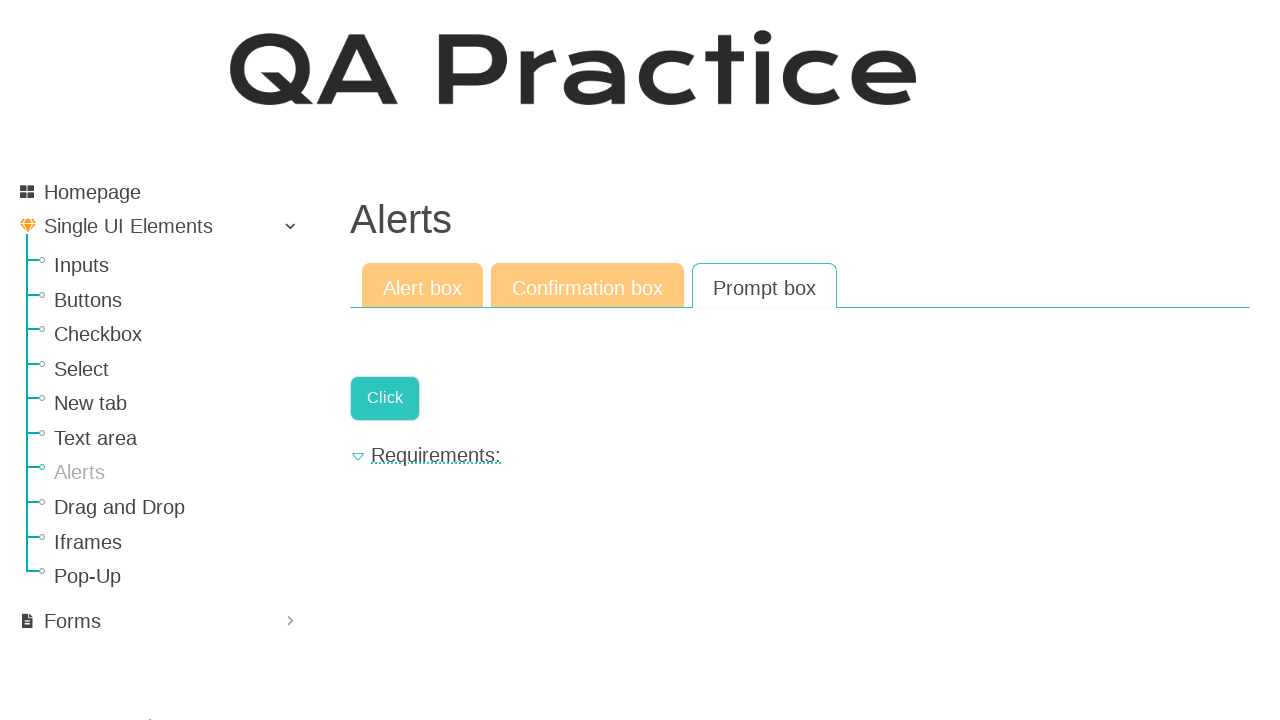

Set up dialog handler to accept prompt with value 'qwerty'
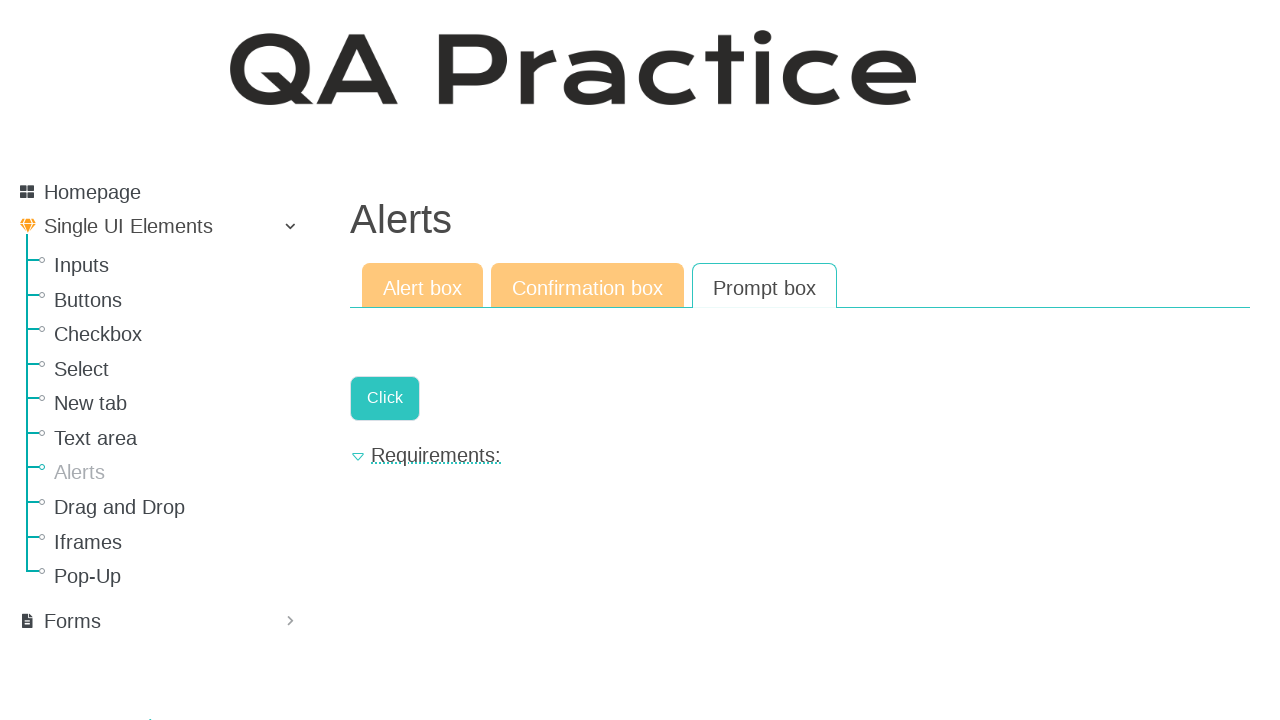

Clicked link to trigger prompt dialog
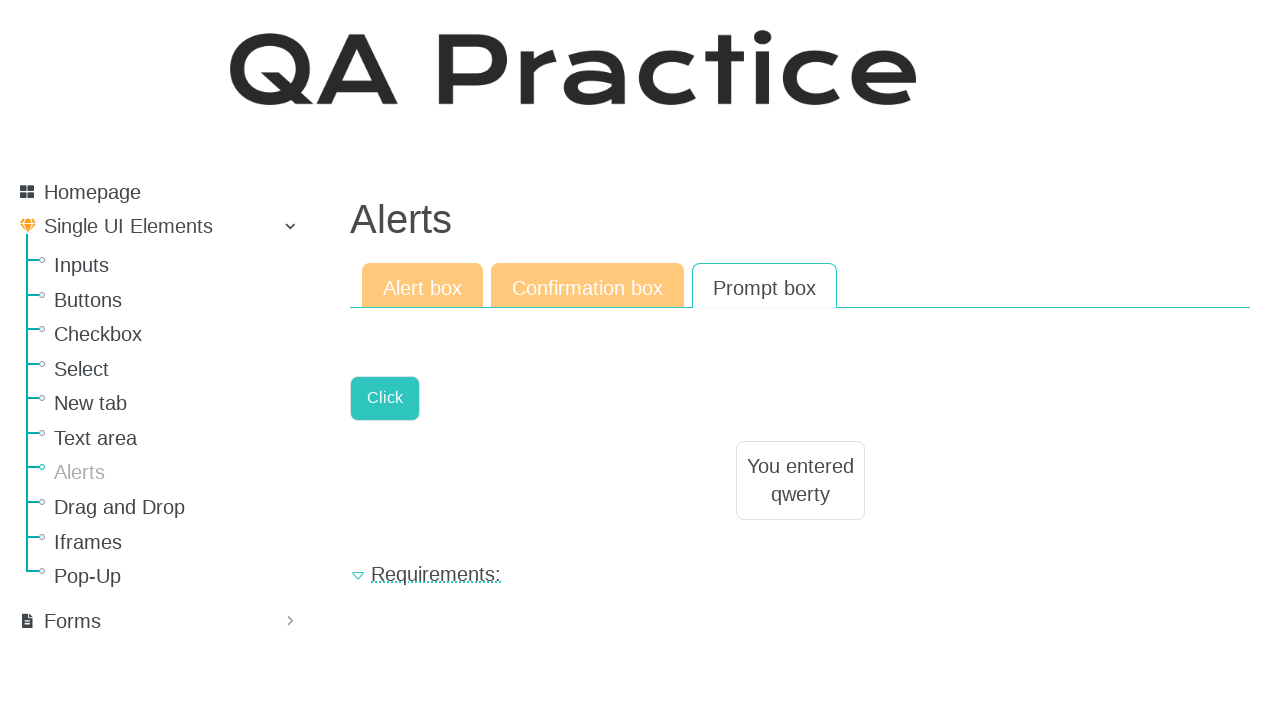

Result element loaded after accepting prompt with 'qwerty'
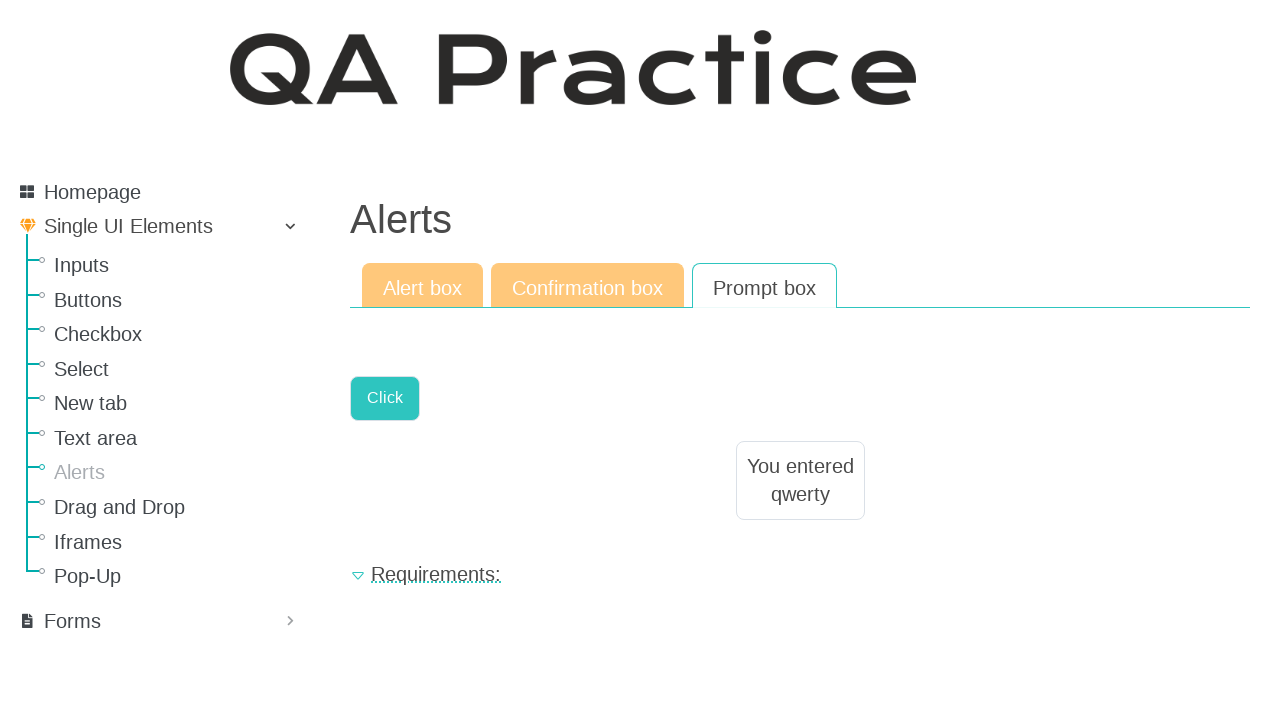

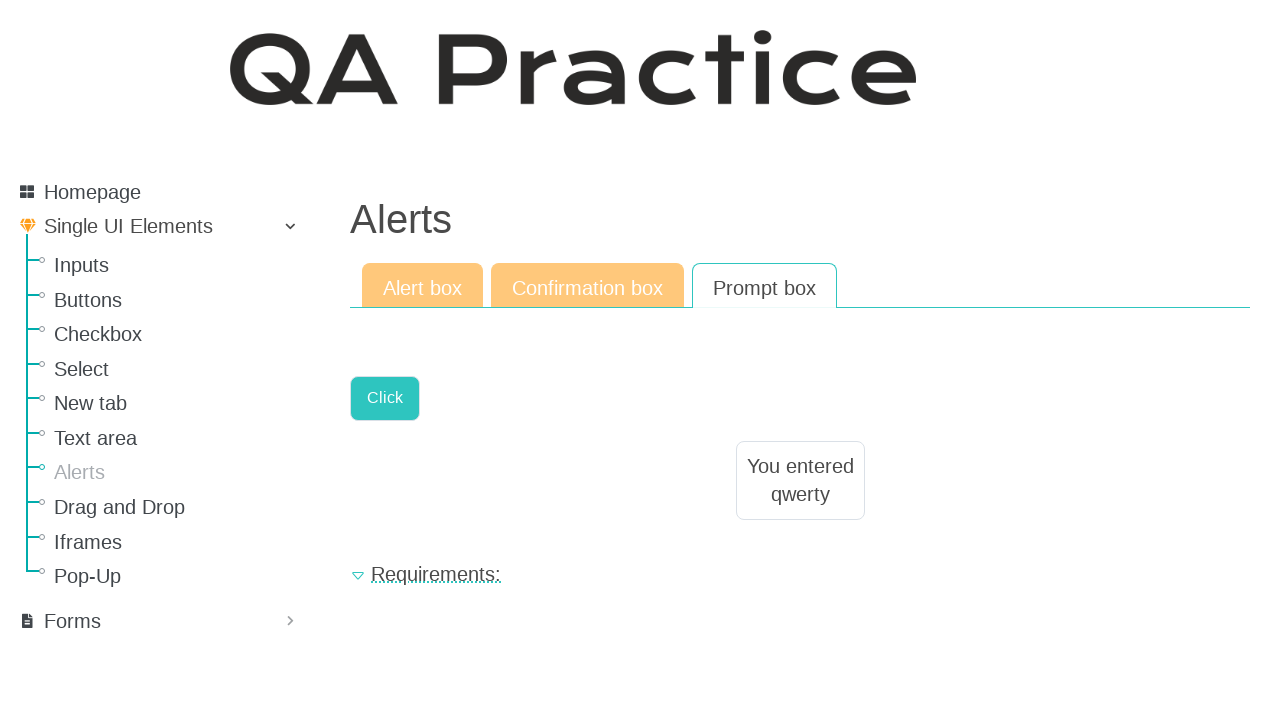